Tests browser window handling by clicking a link that opens a new window/tab, switching to the new window to verify its title, and then switching back to the parent window

Starting URL: https://the-internet.herokuapp.com/windows

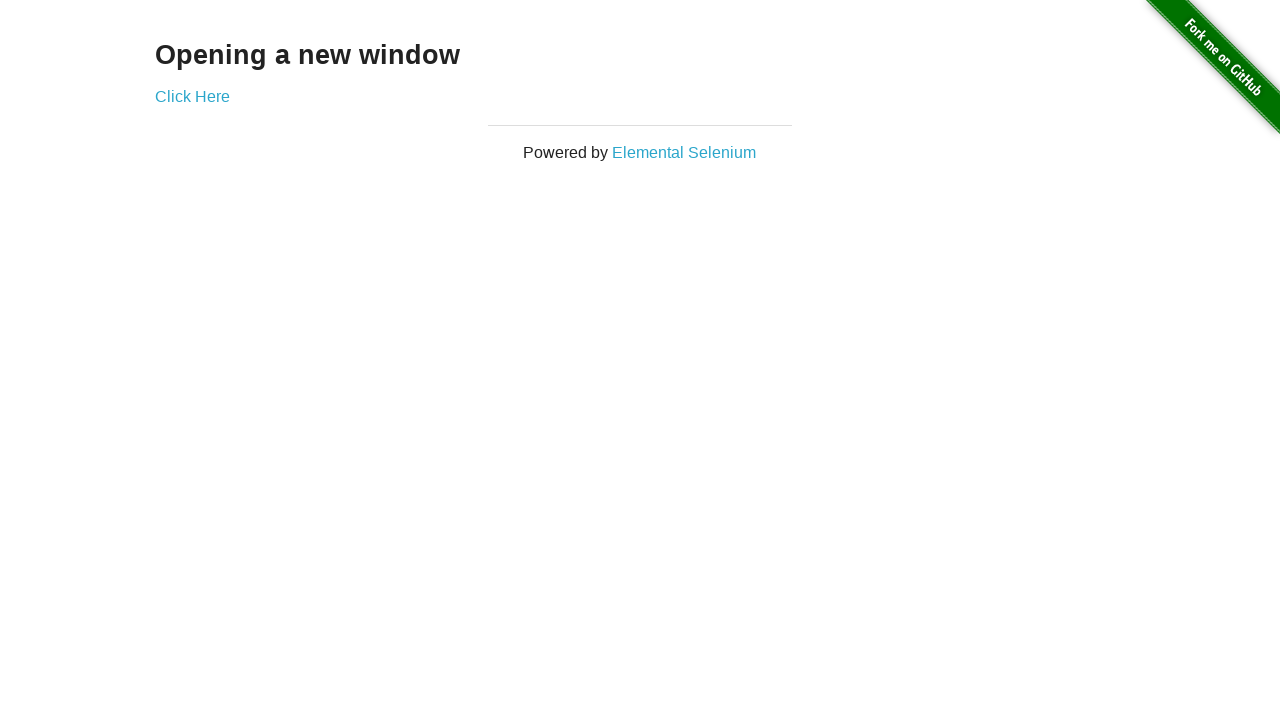

Clicked link that opens a new window at (192, 96) on a[href*='new']
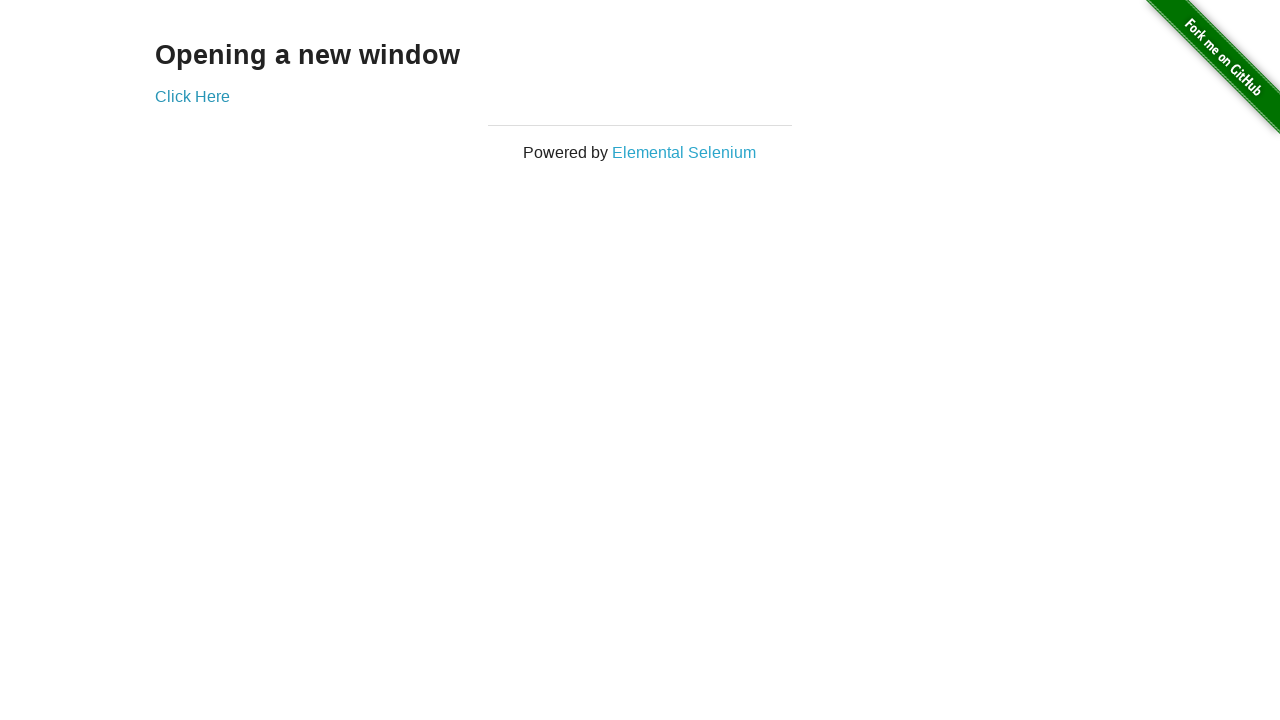

Captured new page/tab that was opened
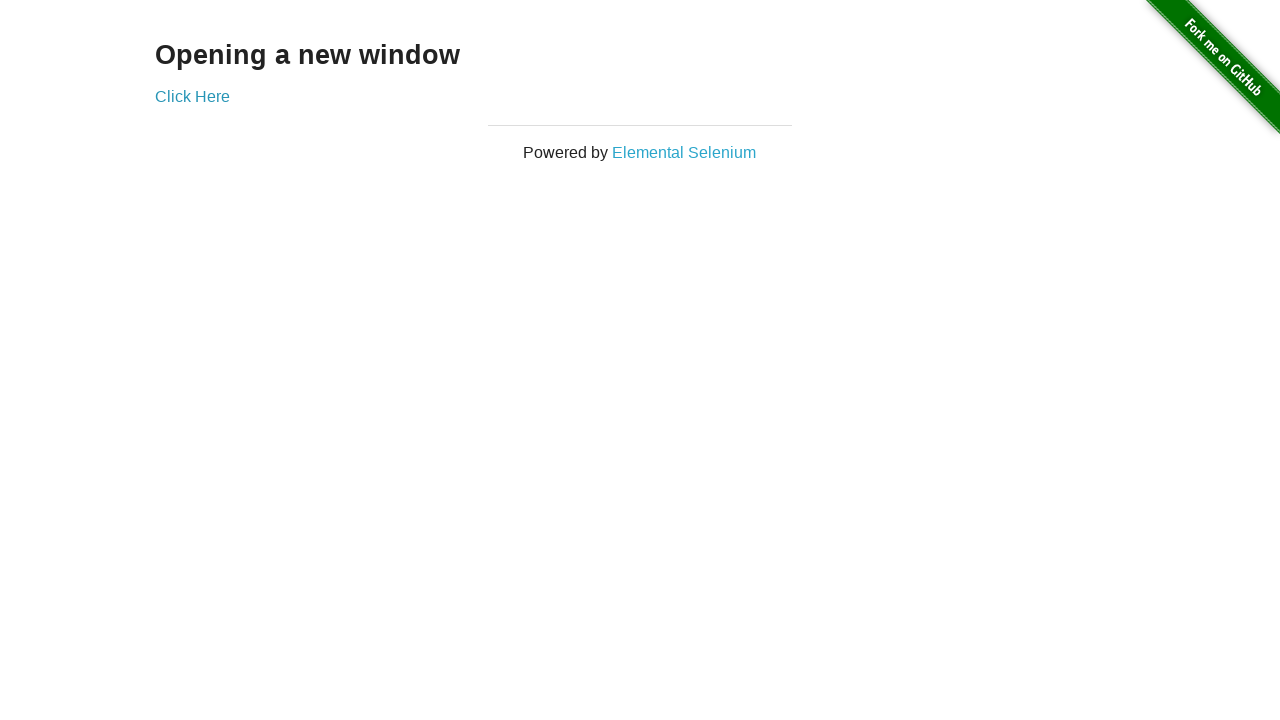

New page finished loading
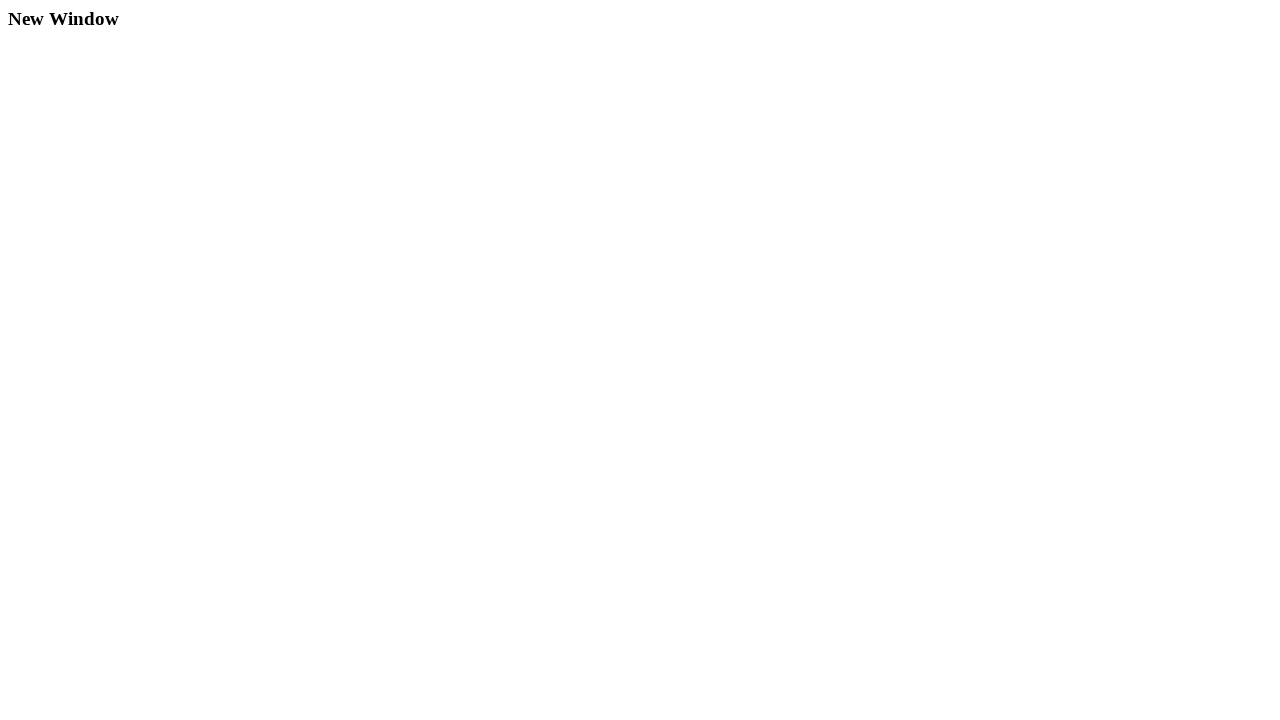

Verified new page title is 'New Window'
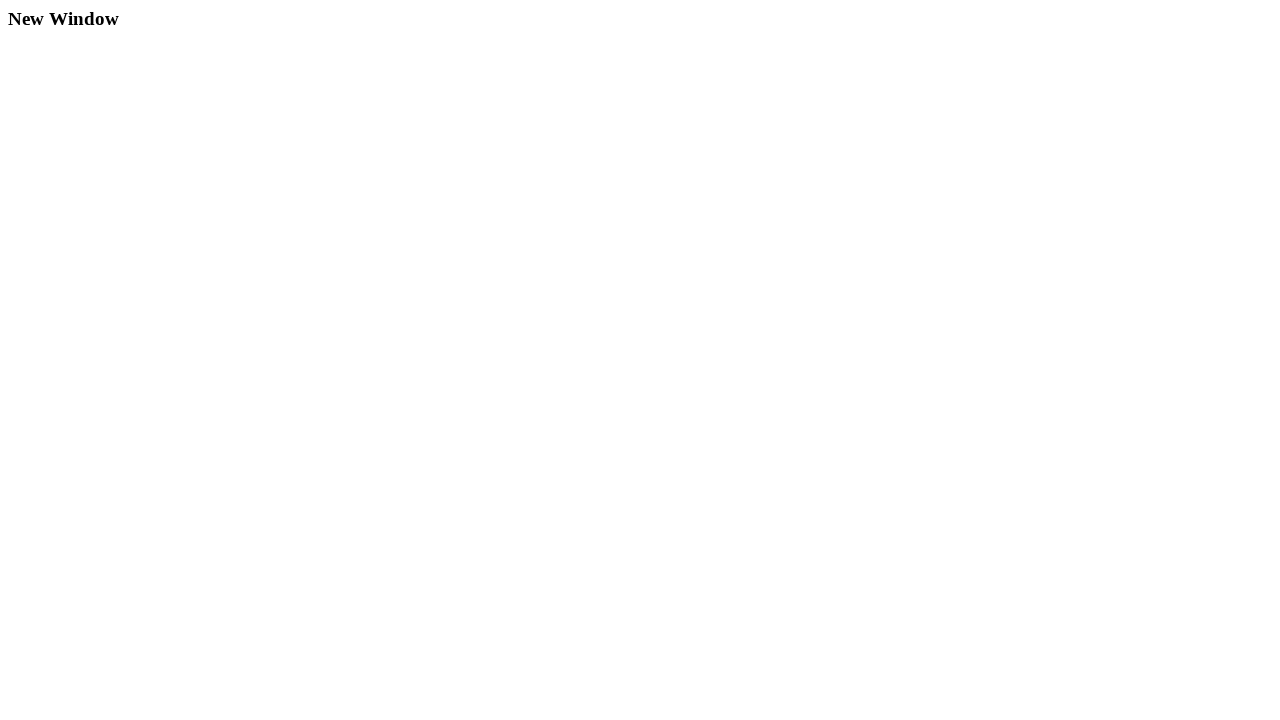

Brought parent page to front
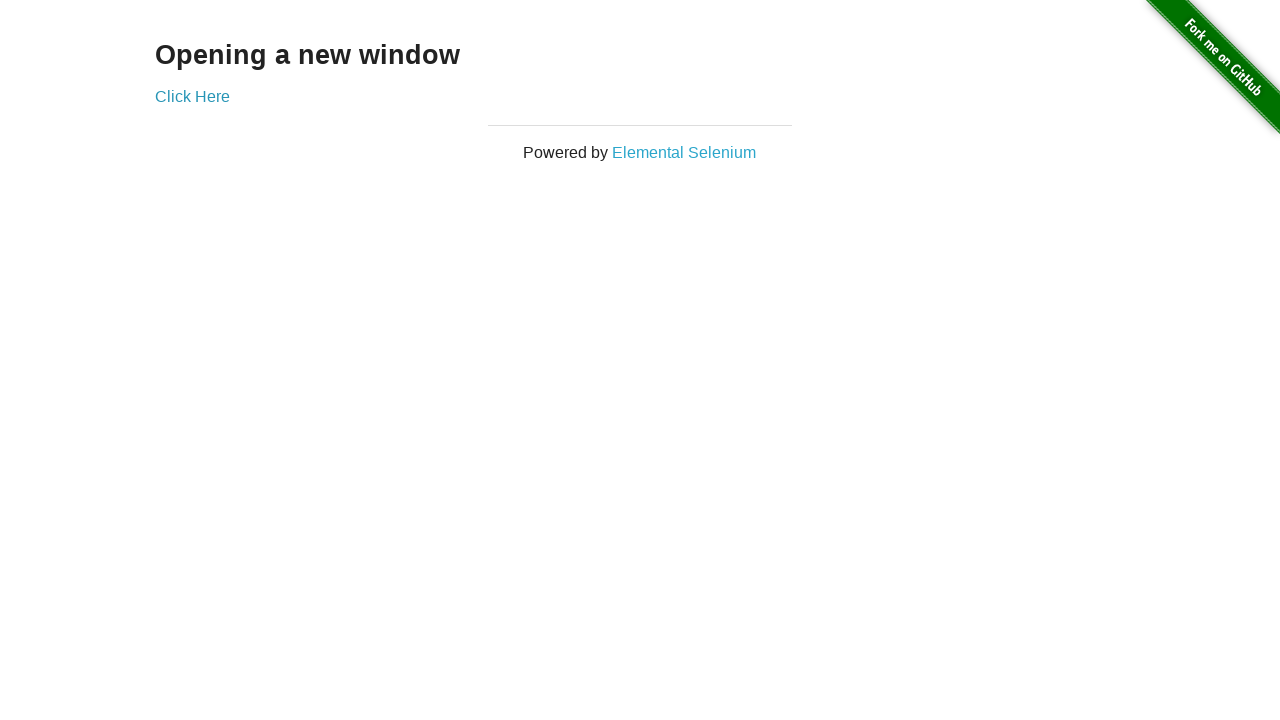

Verified parent page title: The Internet
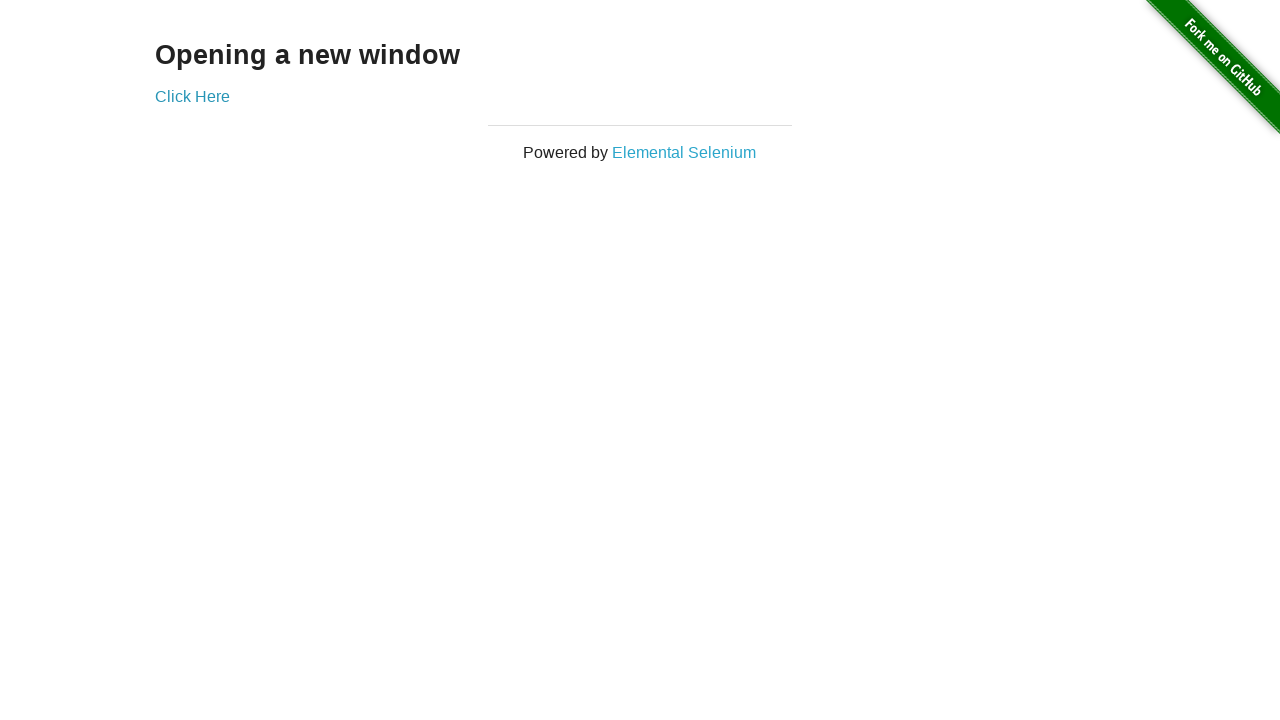

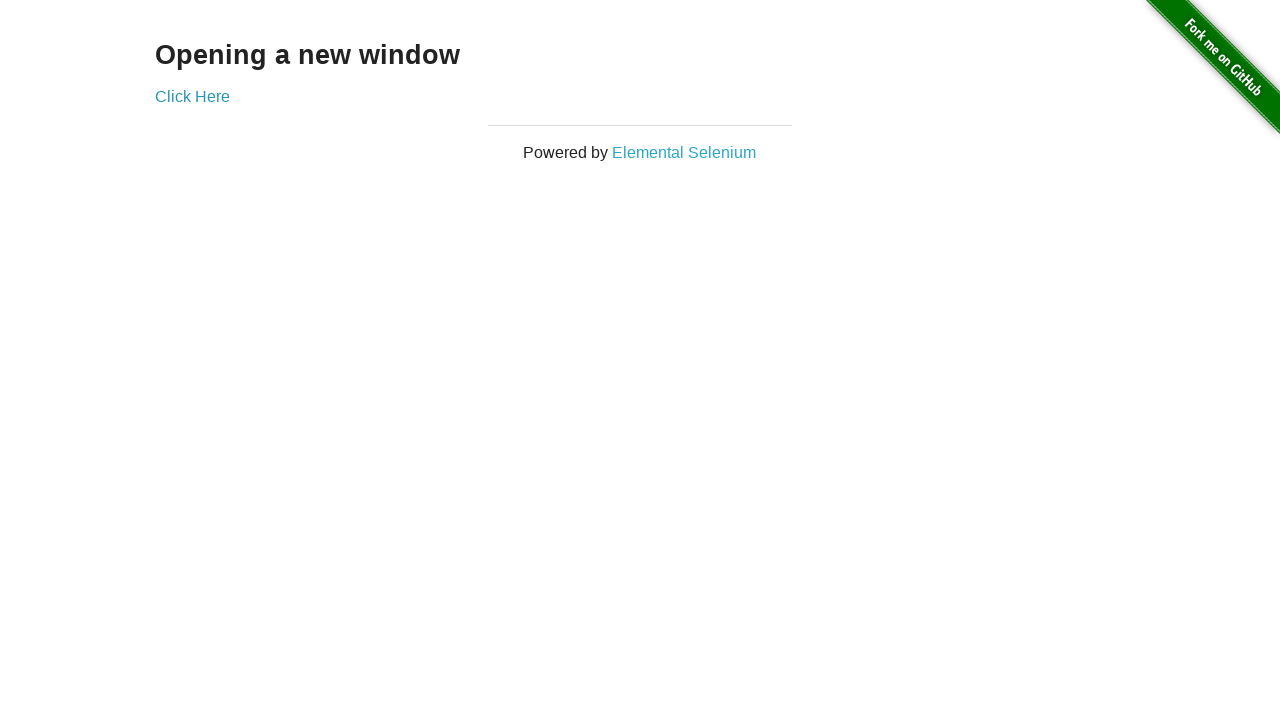